Tests window handling by clicking a link that opens a new window, switching to that window, and verifying its title

Starting URL: https://the-internet.herokuapp.com/windows

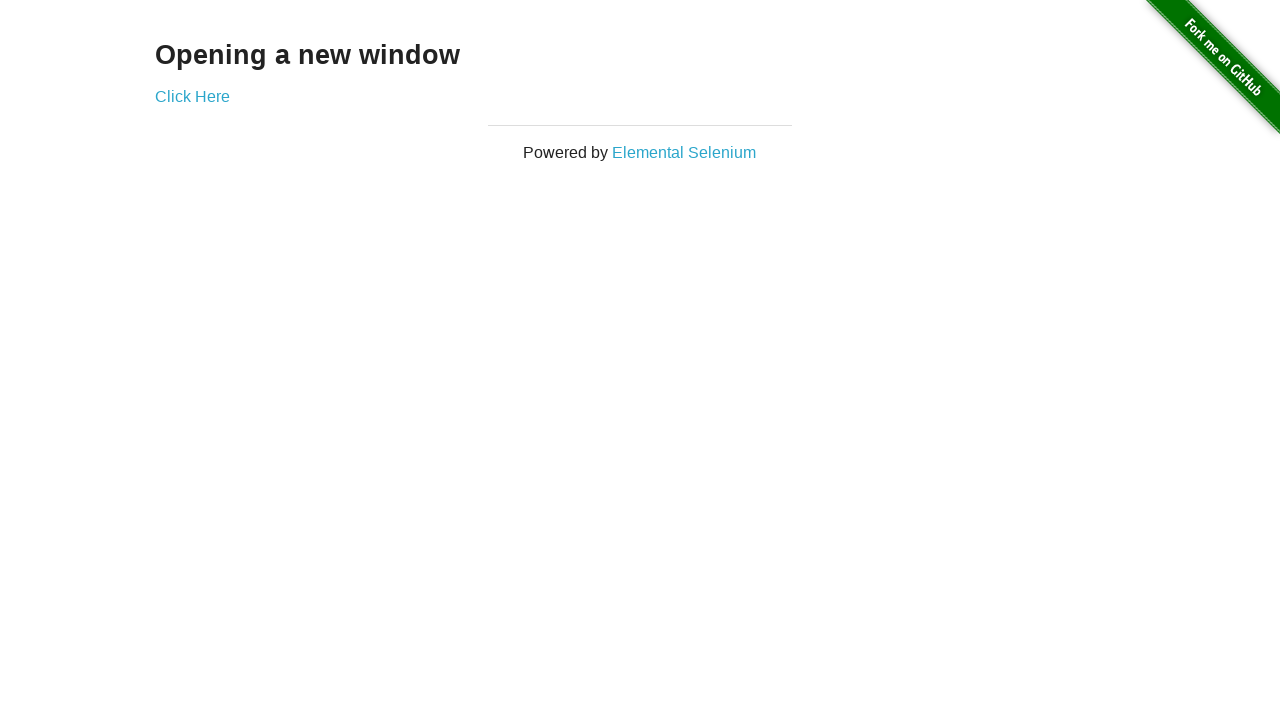

Clicked 'Click Here' link to open new window at (192, 96) on text=Click Here
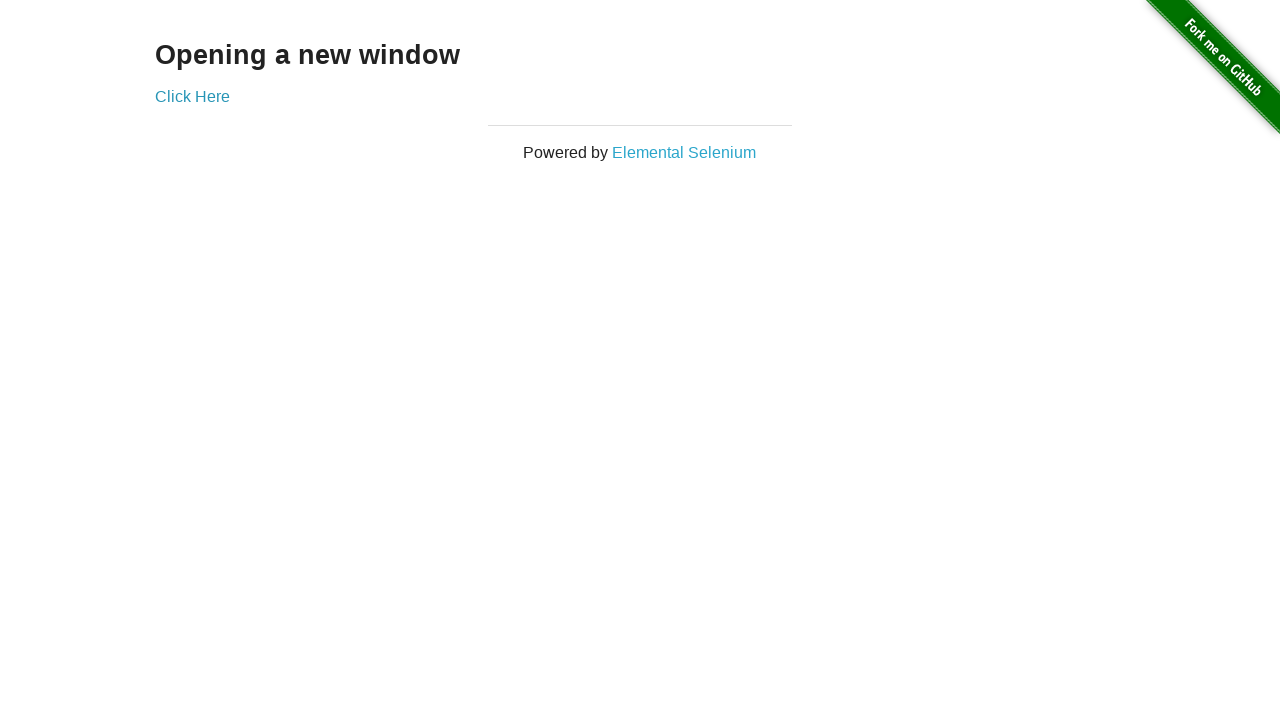

New window opened and retrieved
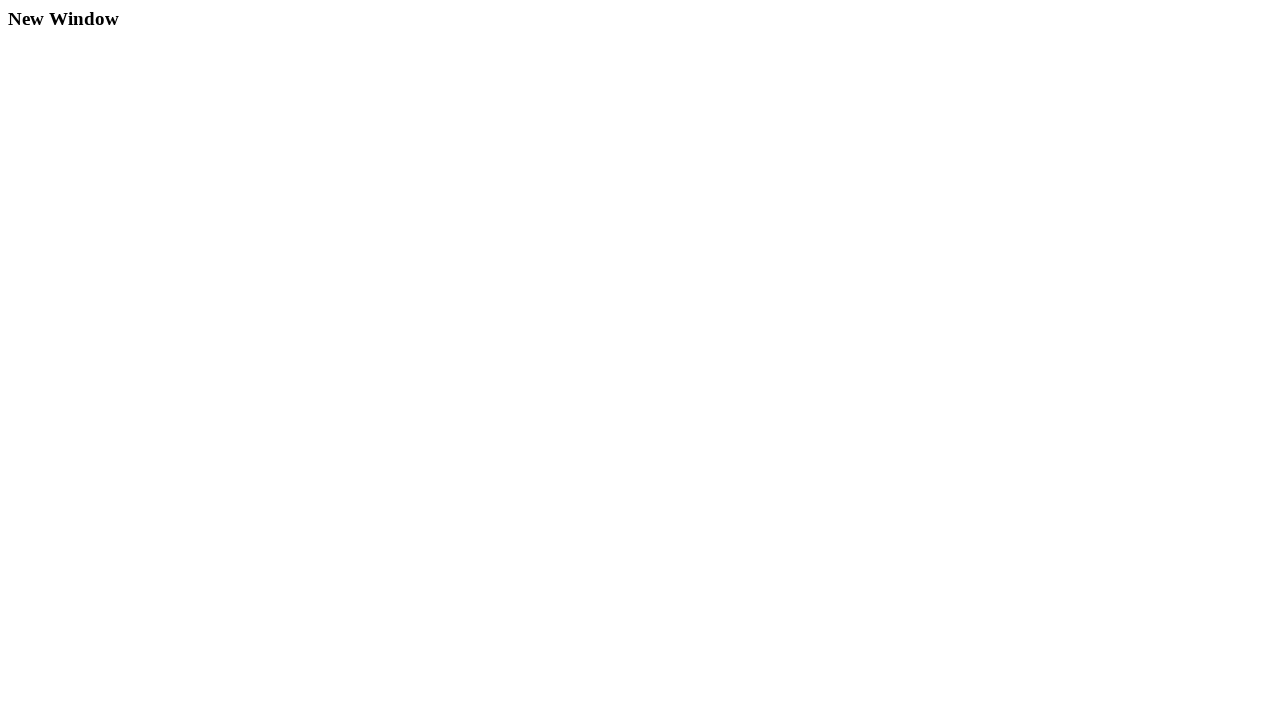

New window finished loading
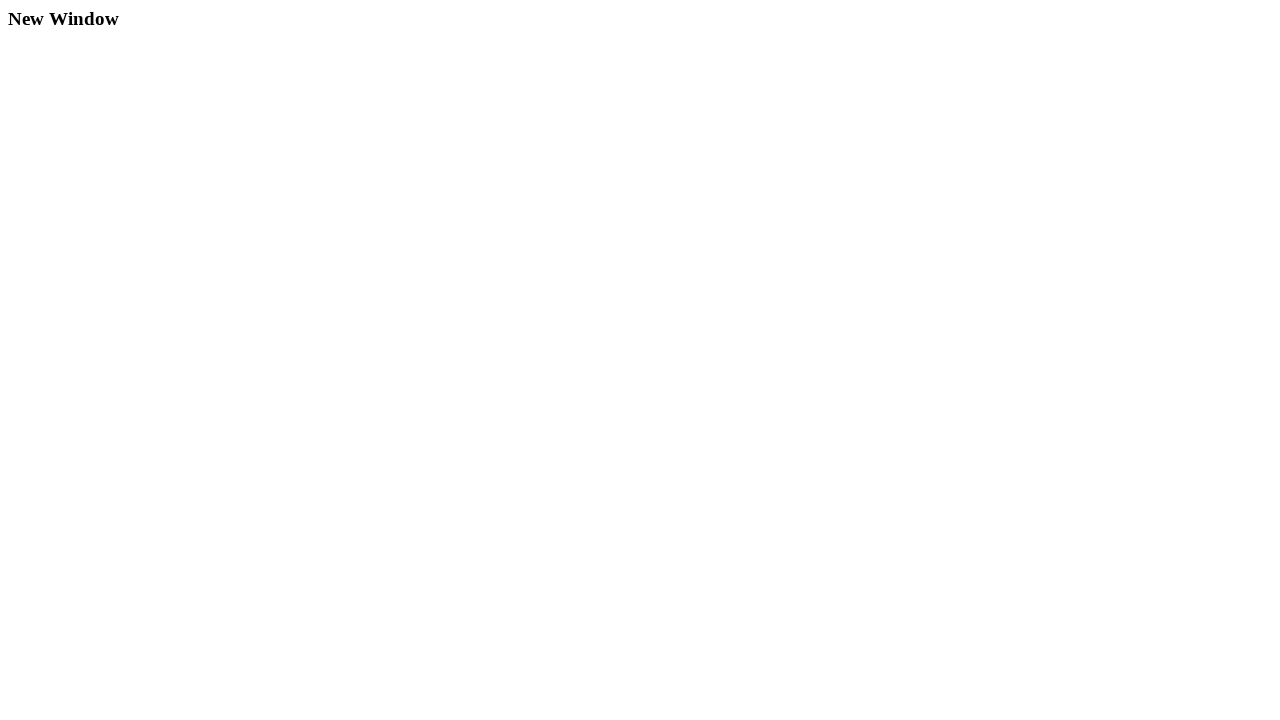

Retrieved new window title: 'New Window'
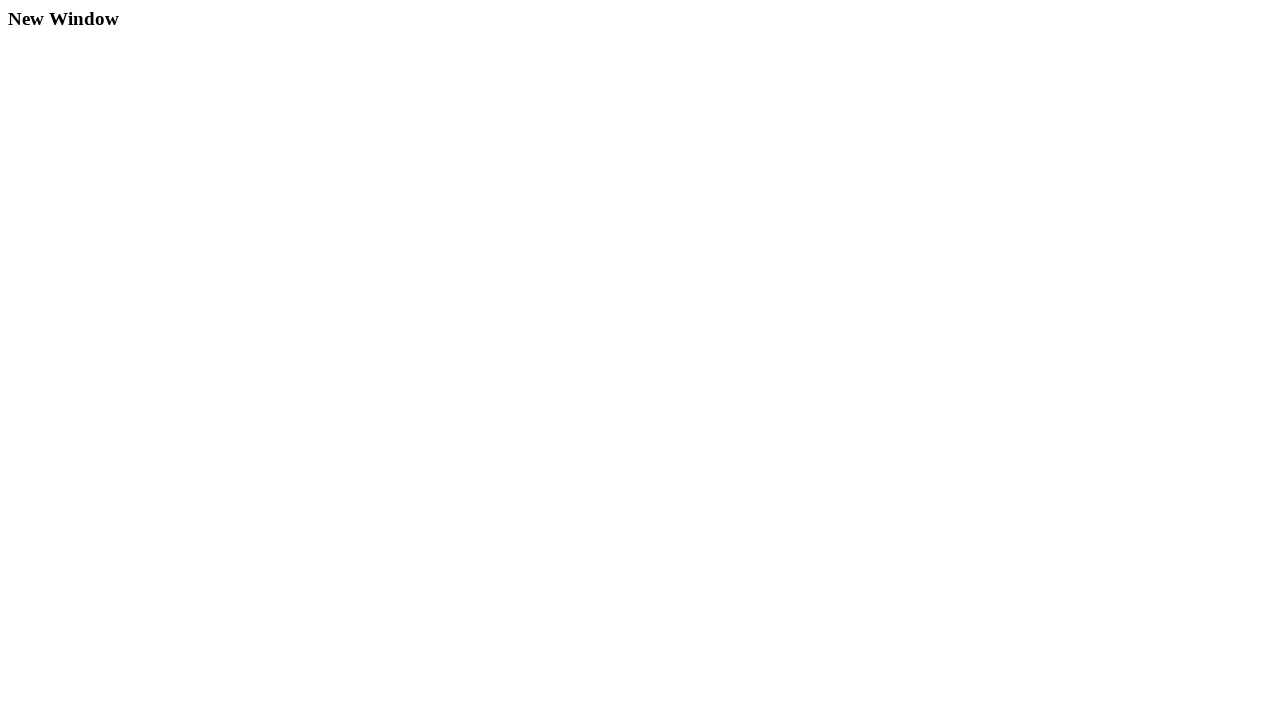

Verified window title matches expected value: 'New Window'
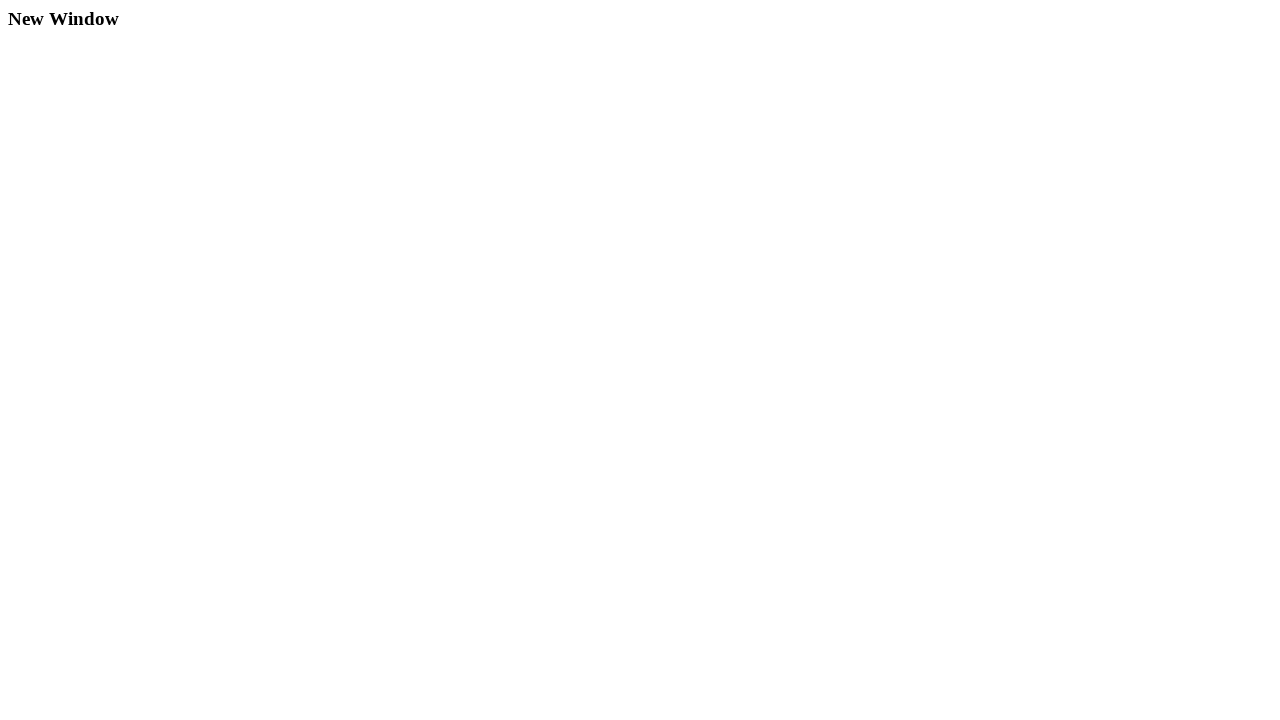

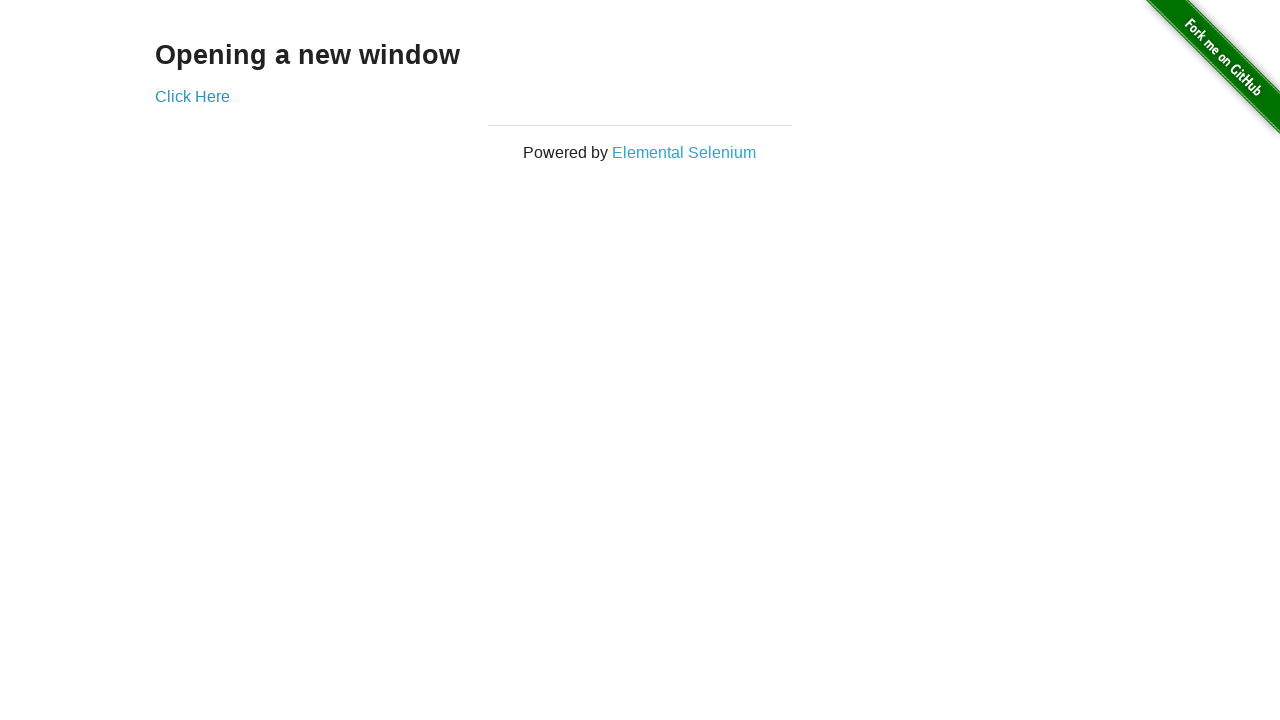